Tests form validation by attempting to submit the form with only the last name filled, leaving required fields empty to verify validation errors appear.

Starting URL: https://demoqa.com/automation-practice-form

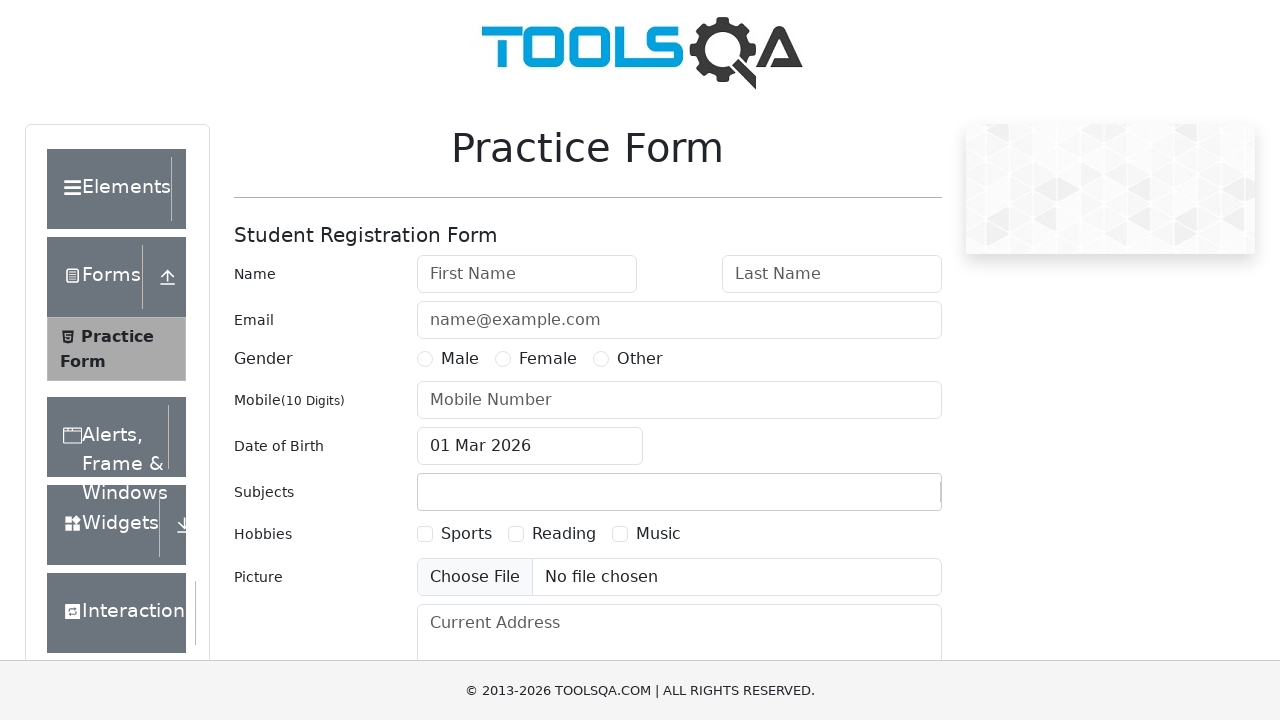

Filled last name field with 'Doe', leaving other required fields empty on #lastName
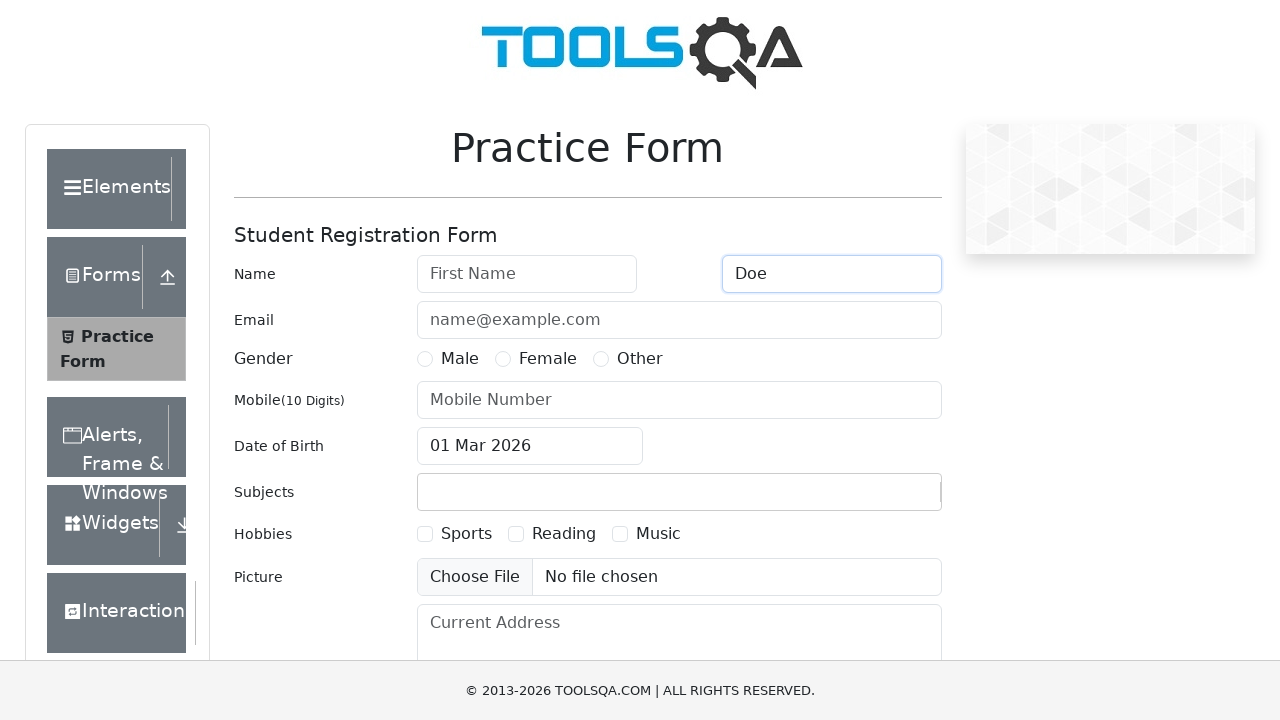

Clicked submit button to attempt form submission at (885, 499) on #submit
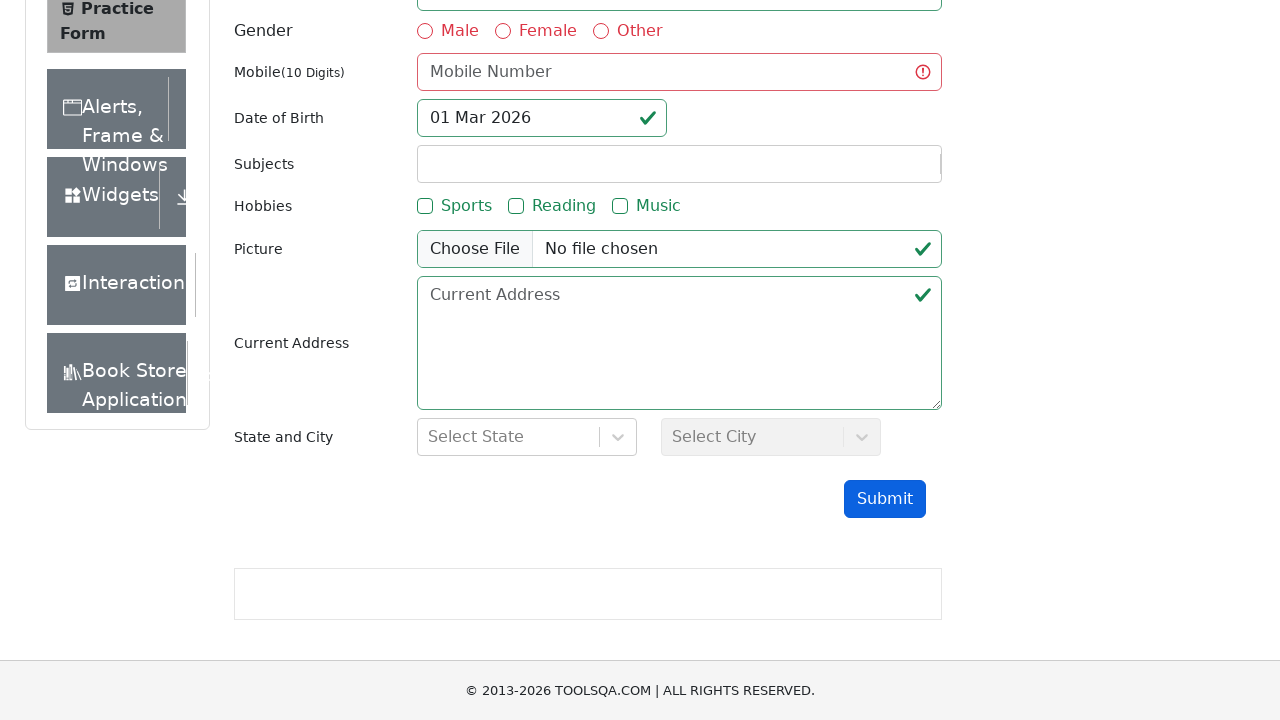

Validation errors appeared on form
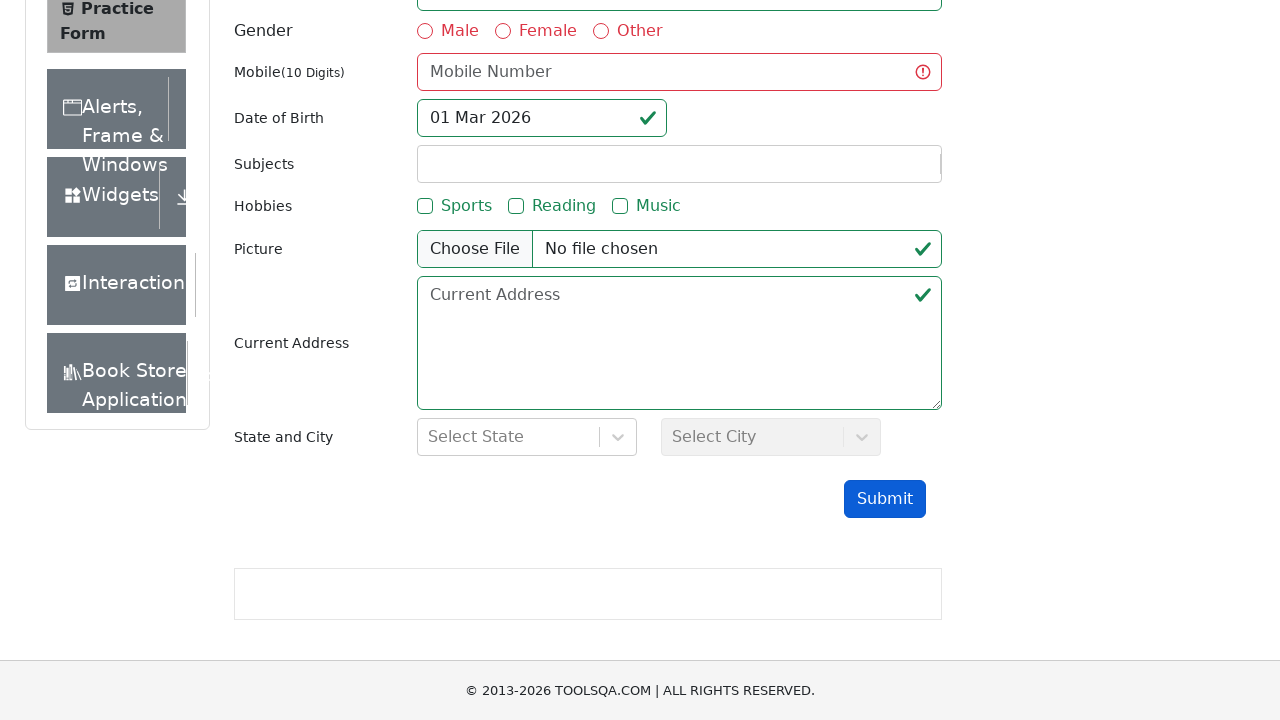

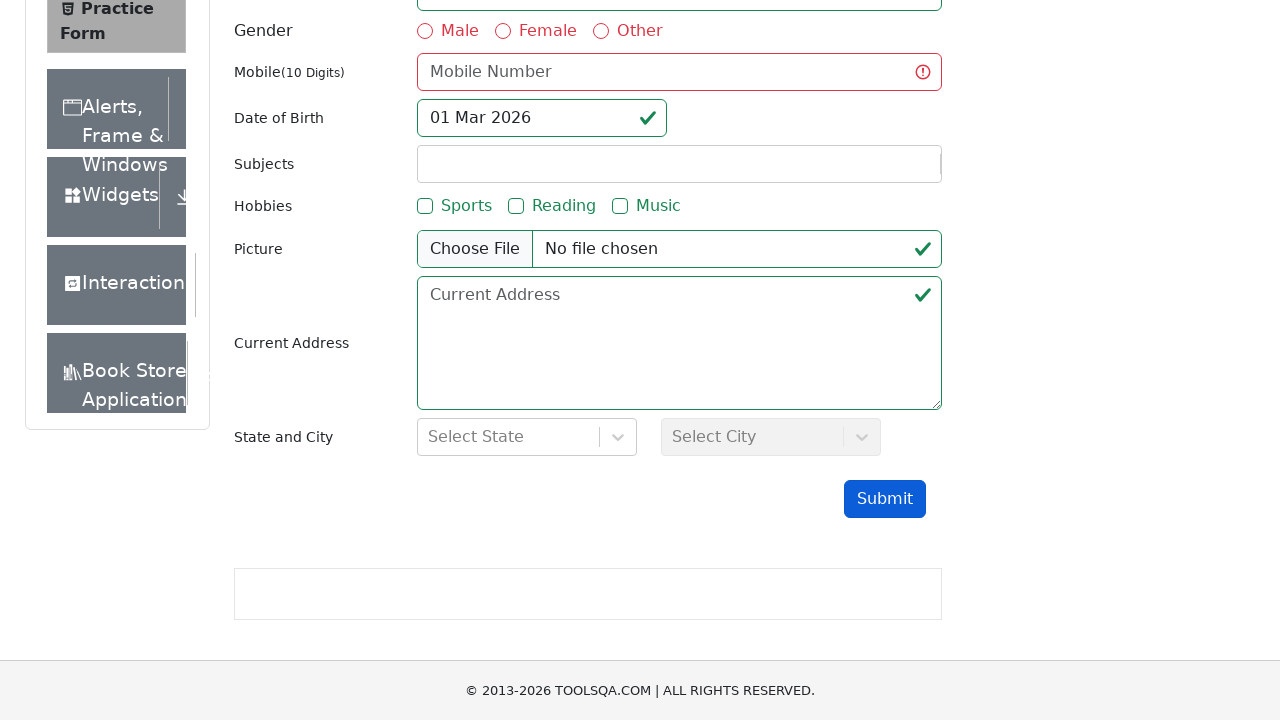